Clicks a switch button to enable another button, then clicks the enabled button and verifies the alert

Starting URL: https://igorsmasc.github.io/botoes_atividade_selenium/

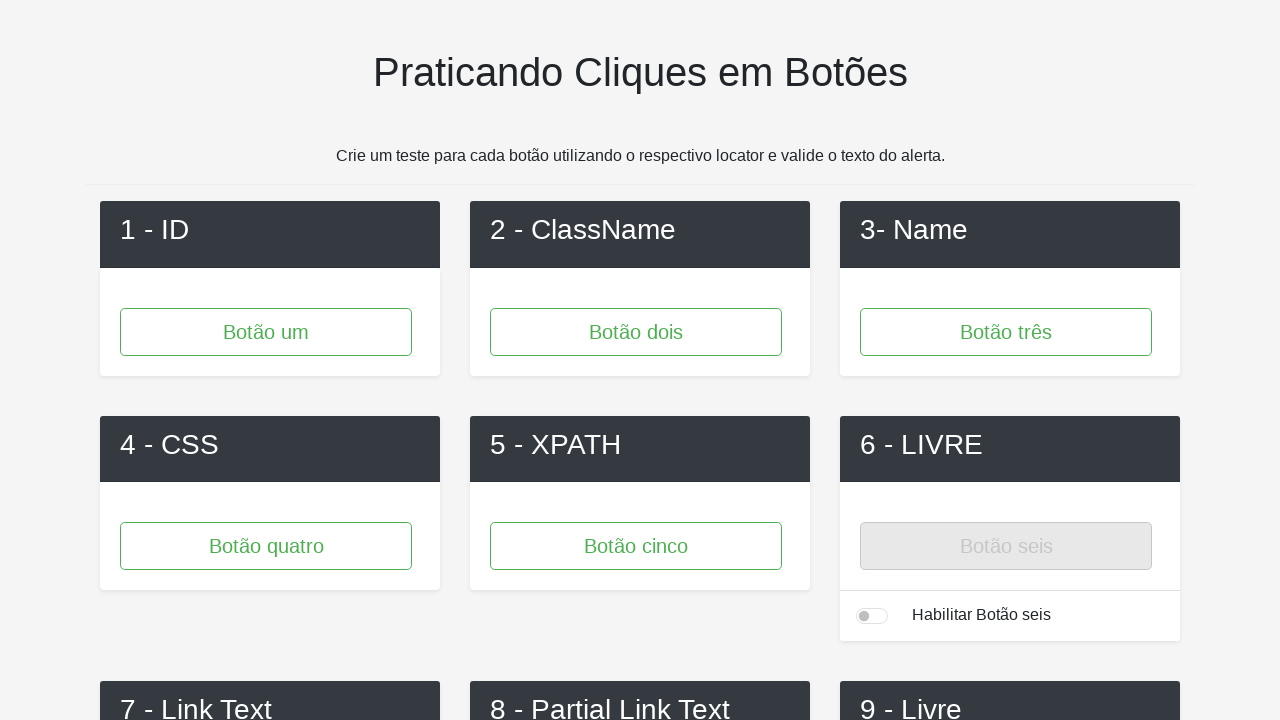

Navigated to the buttons activity page
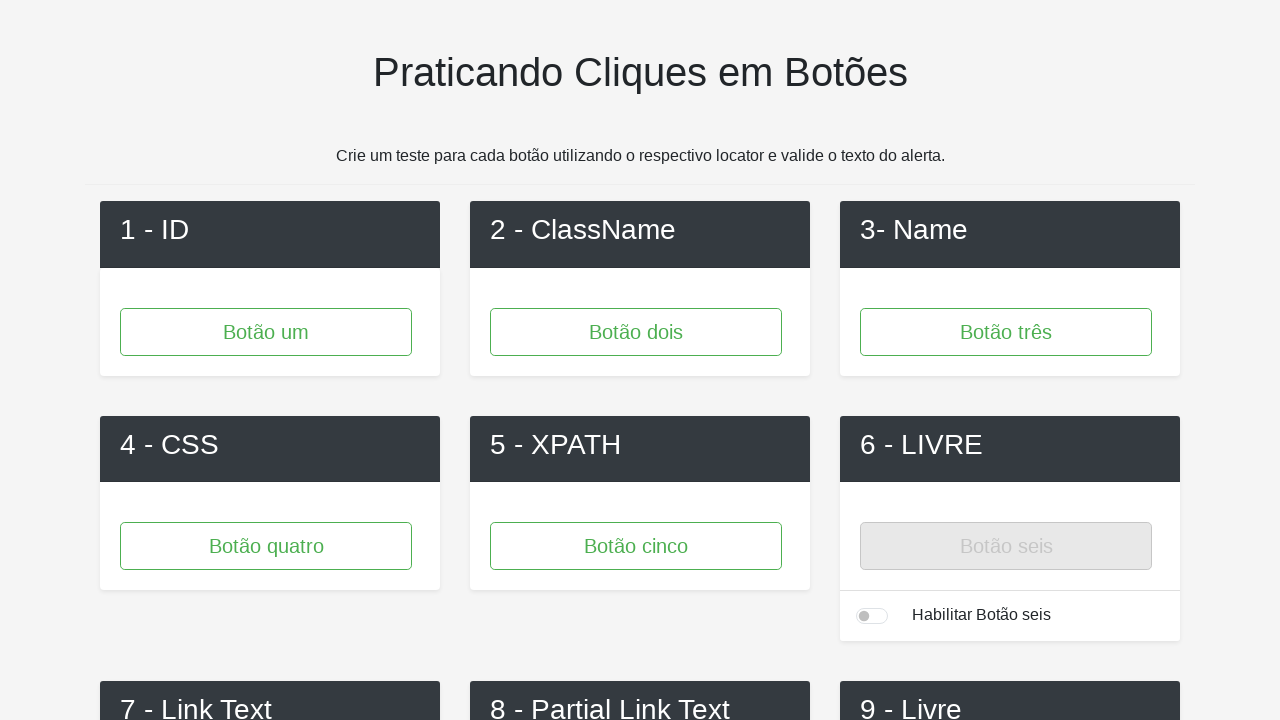

Clicked the switch button to enable button 6 at (872, 616) on #button6-switch
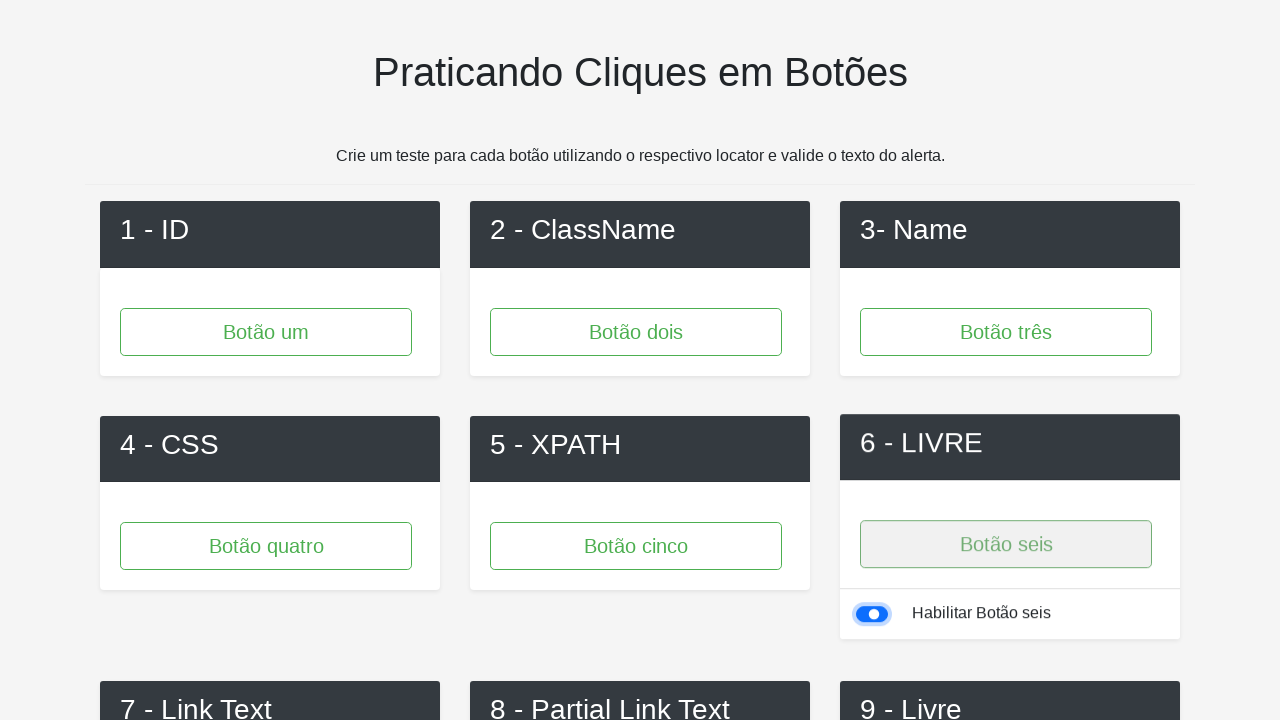

Clicked the enabled button 6 at (1006, 542) on #button6
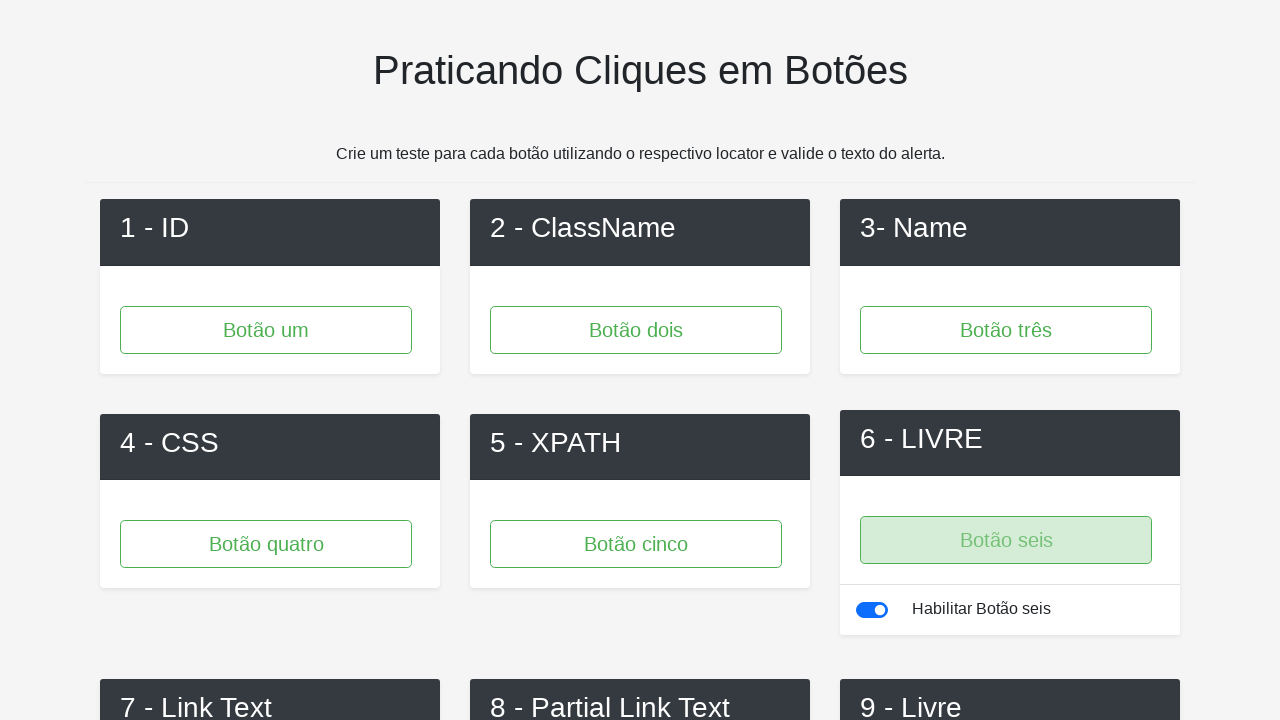

Set up alert dialog handler to accept alerts
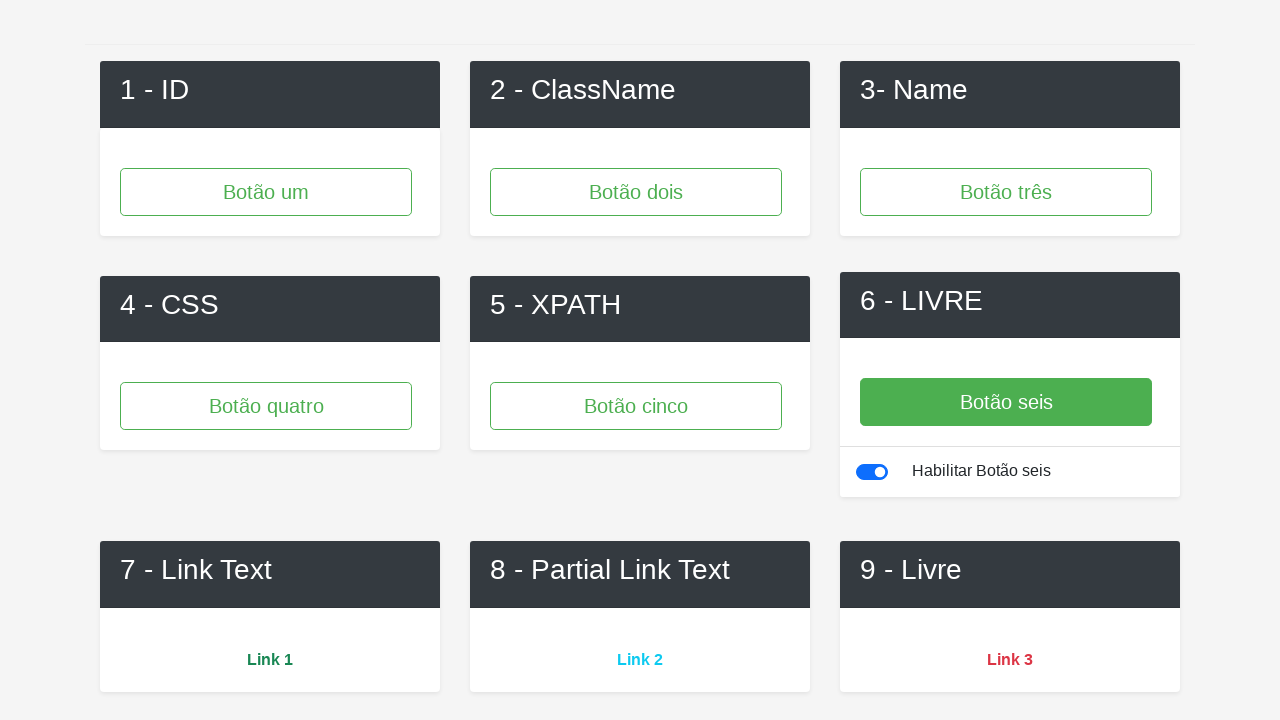

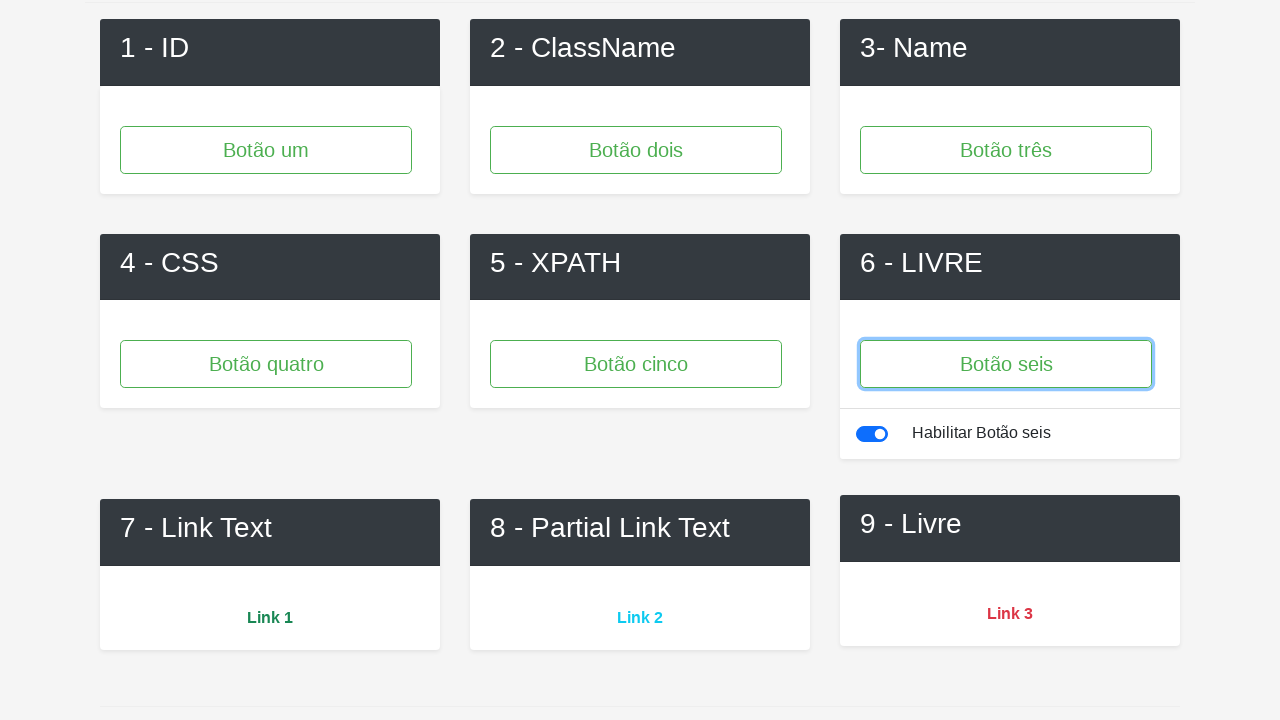